Calculates the sum of two numbers displayed on the page, selects the sum from a dropdown list, and submits the form

Starting URL: http://suninjuly.github.io/selects1.html

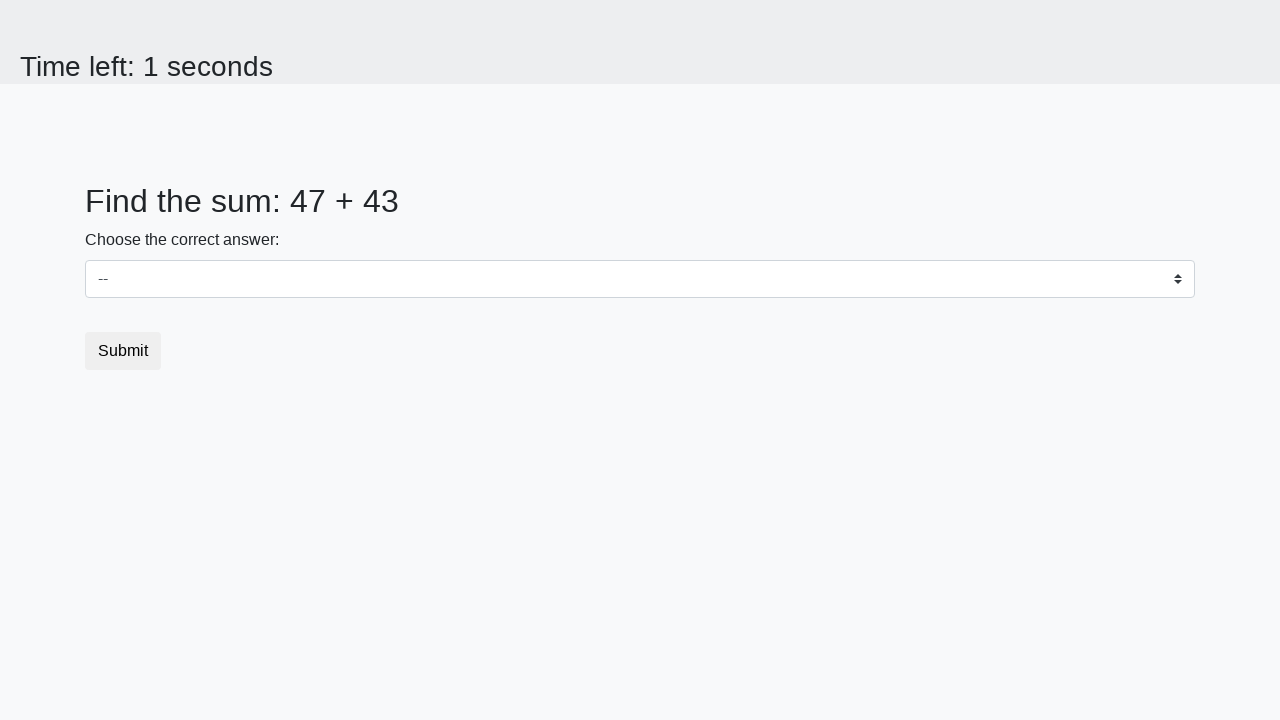

Retrieved first number from page
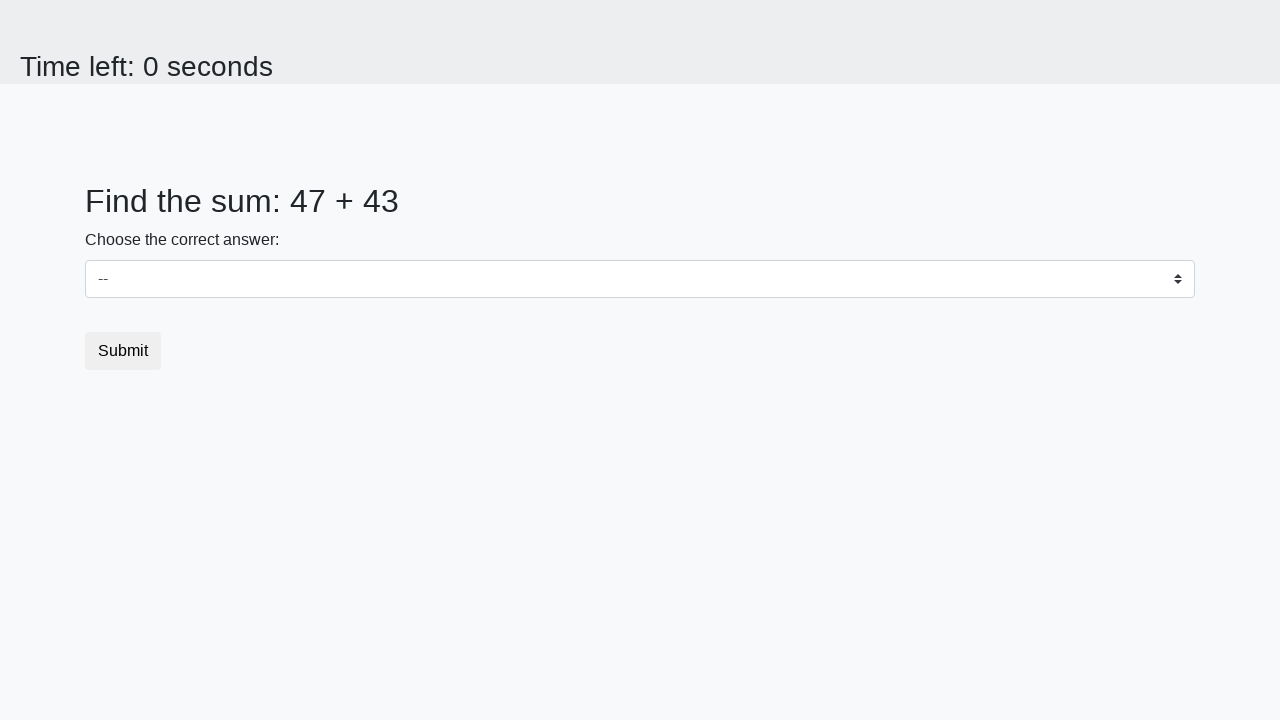

Retrieved second number from page
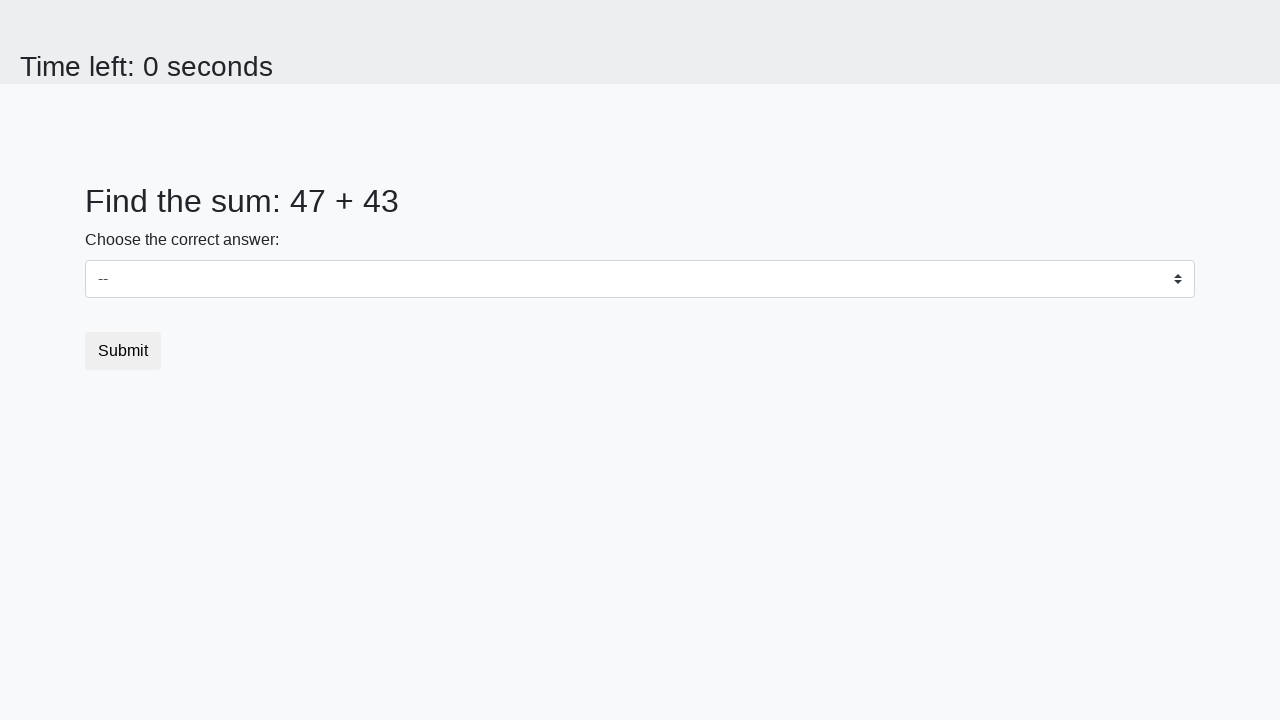

Calculated sum: 47 + 43 = 90
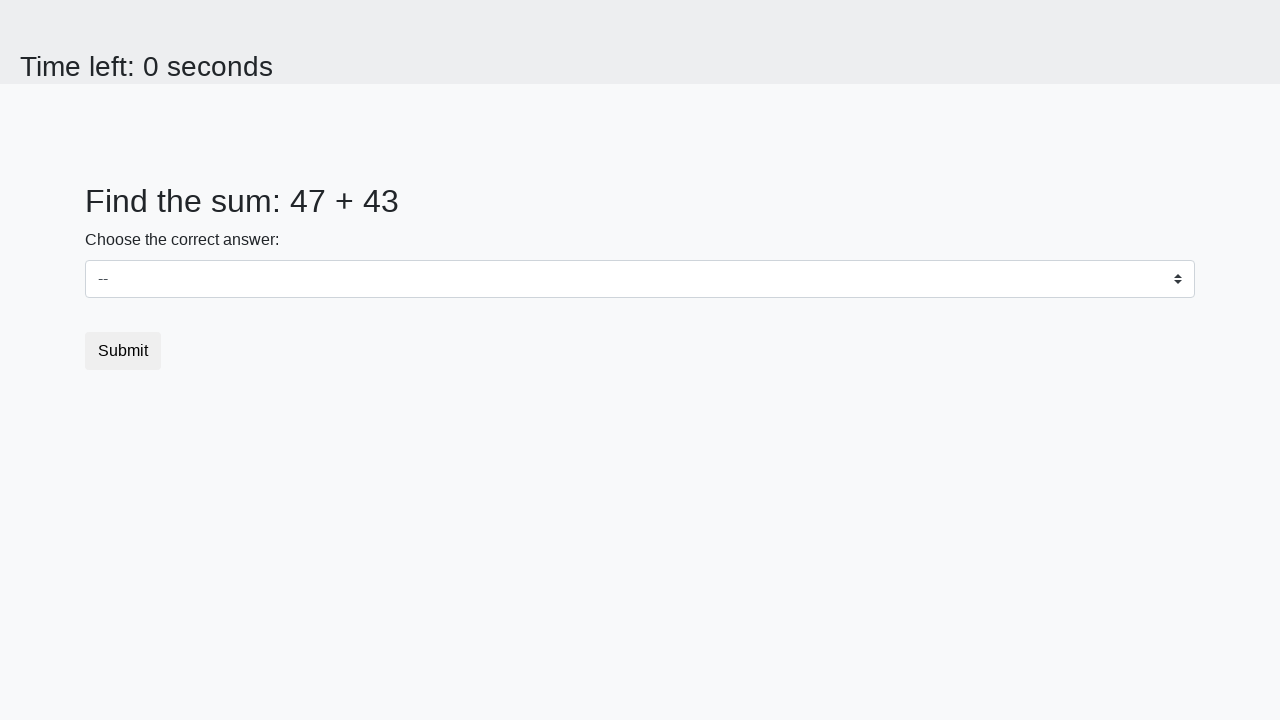

Selected sum value '90' from dropdown on #dropdown
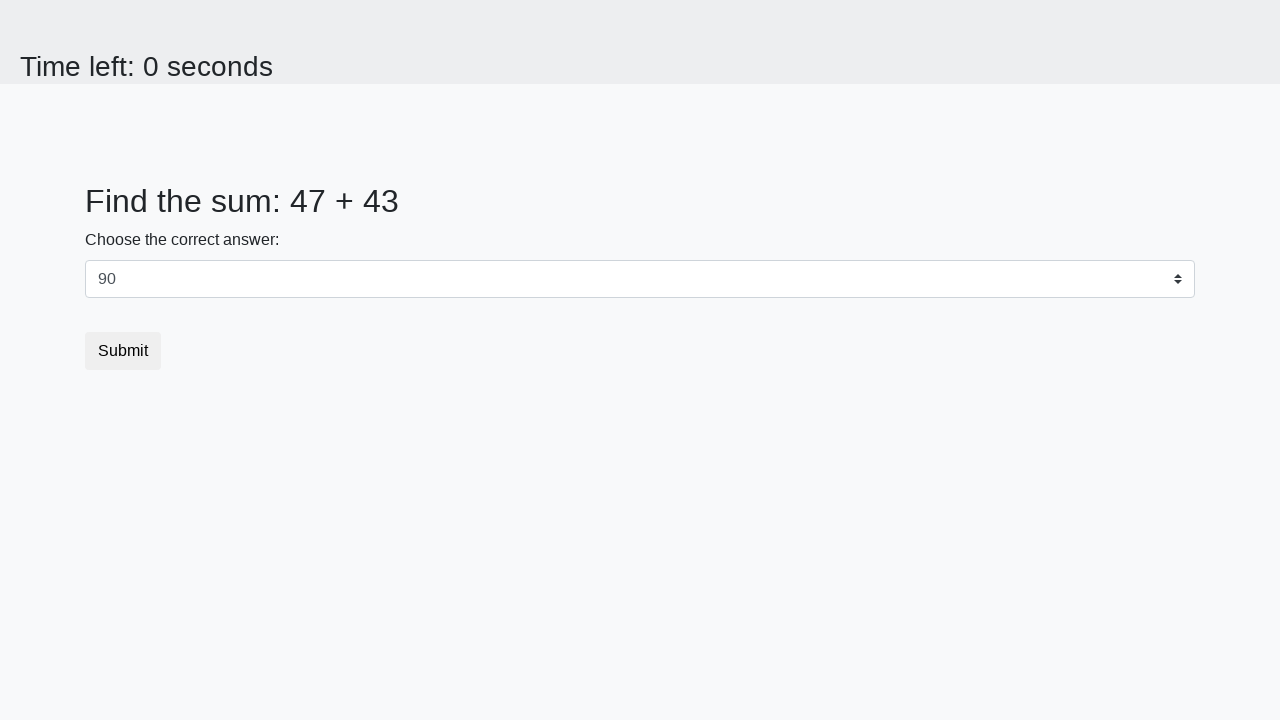

Clicked submit button at (123, 351) on [type='submit']
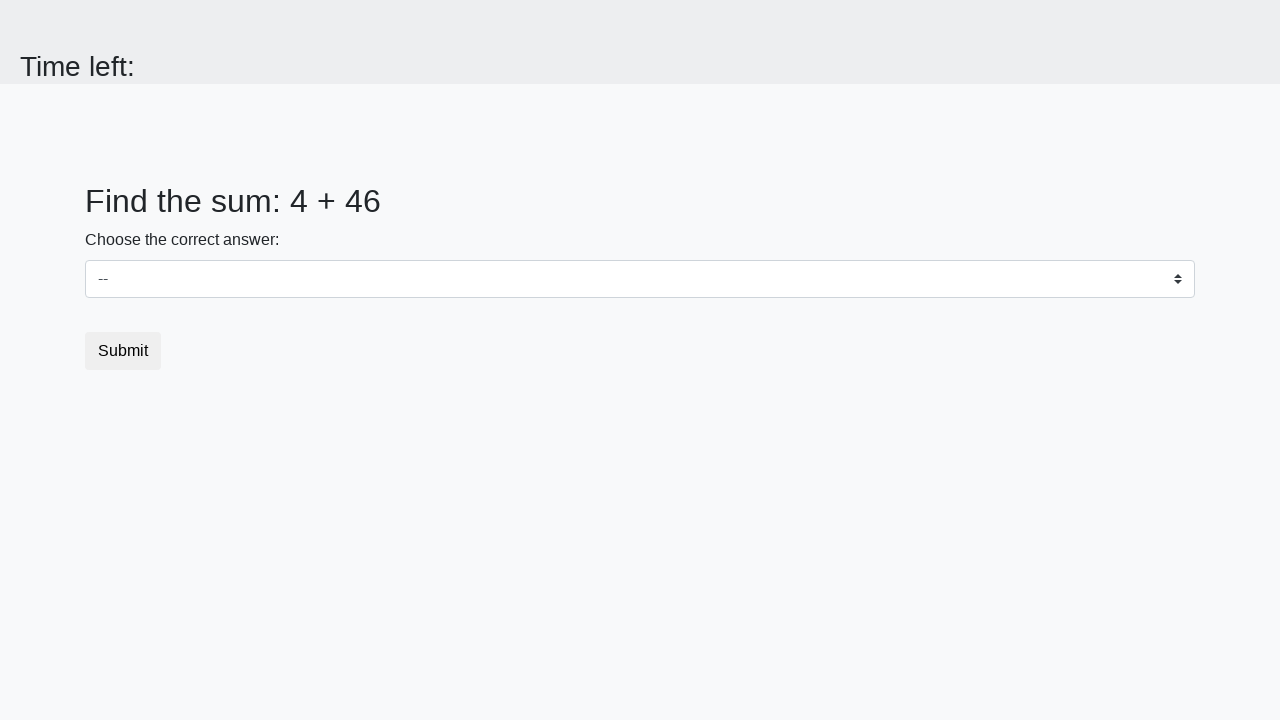

Alert dialog accepted
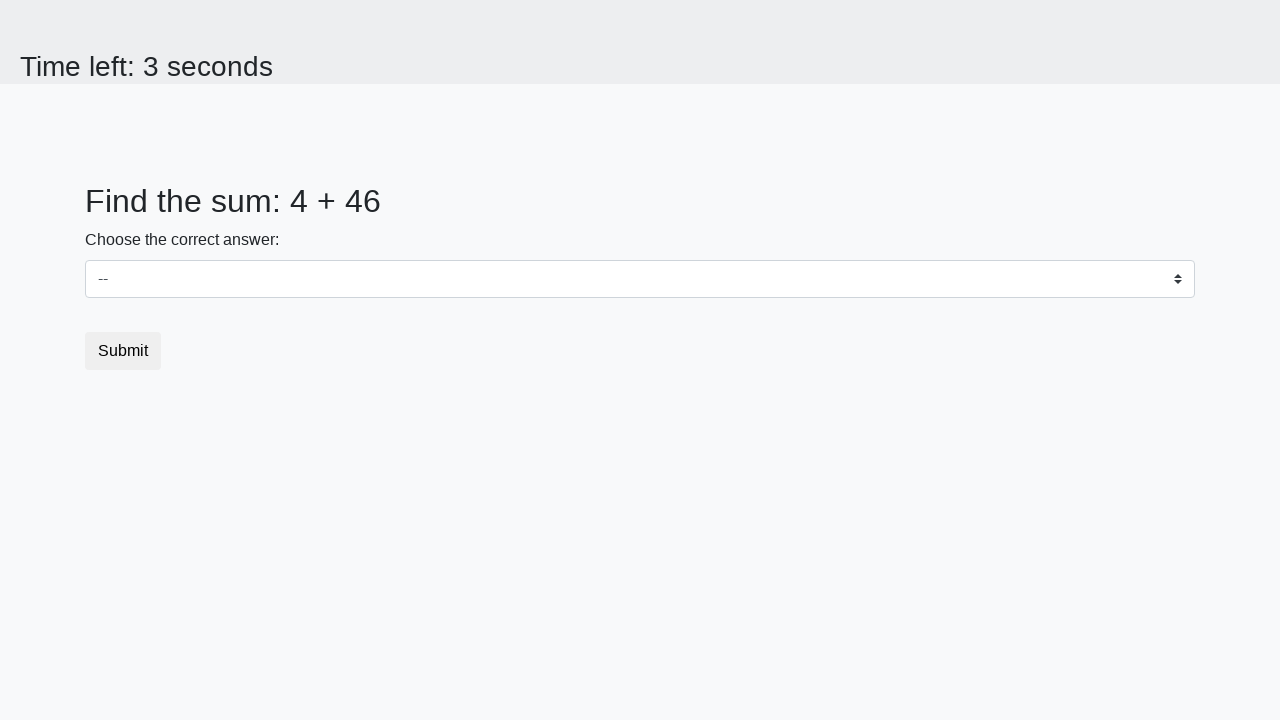

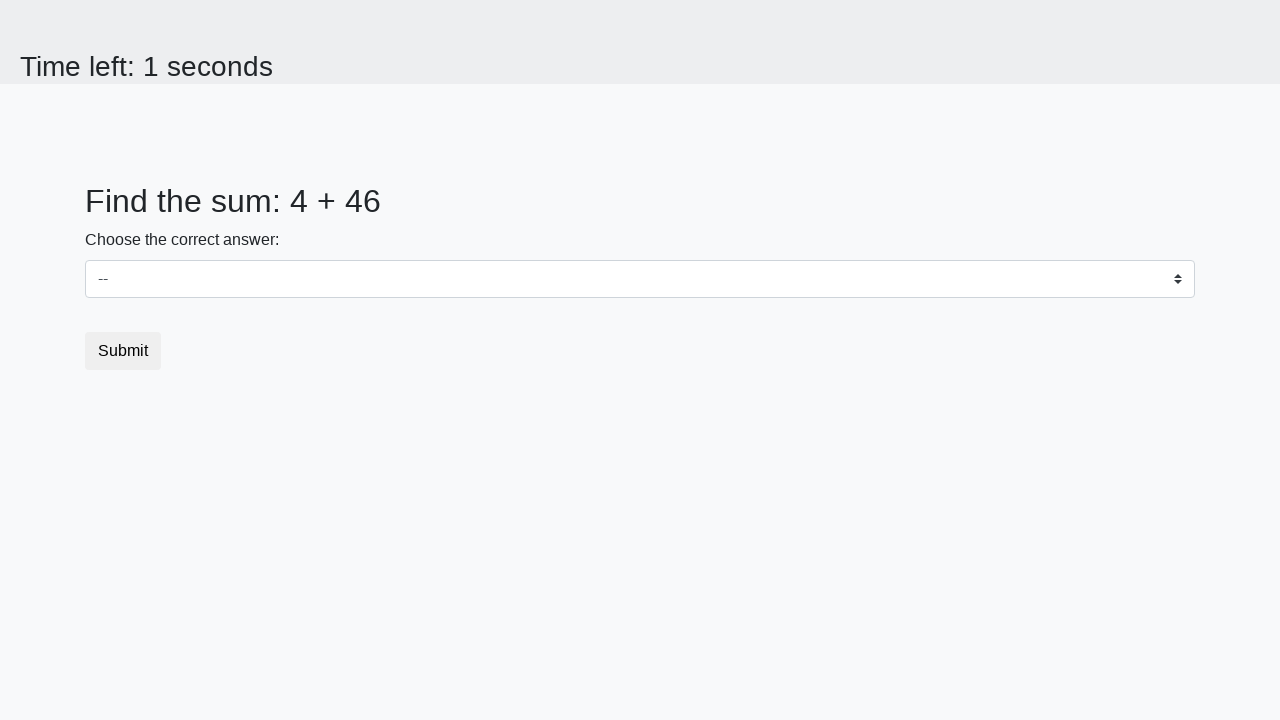